Tests the subscription feature by scrolling to the subscription section, filling in an email address, and clicking the subscribe button.

Starting URL: https://automationexercise.com/

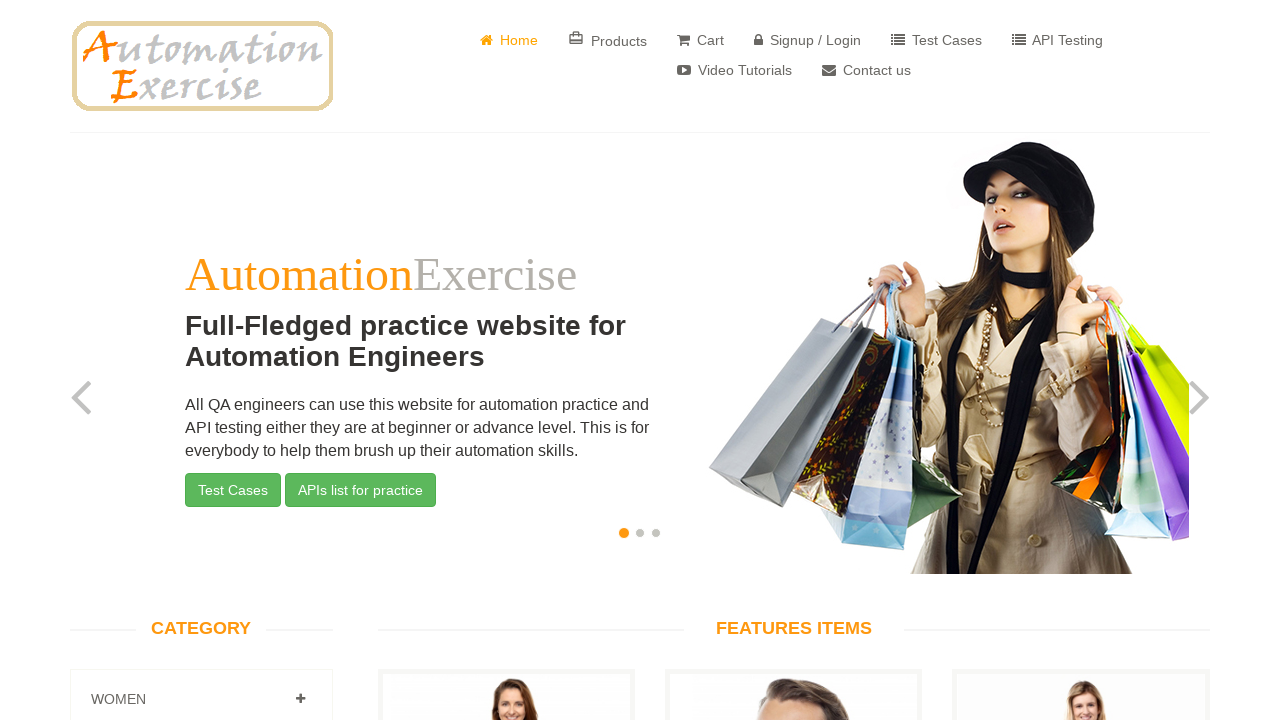

Scrolled to the bottom of the page to reveal subscription section
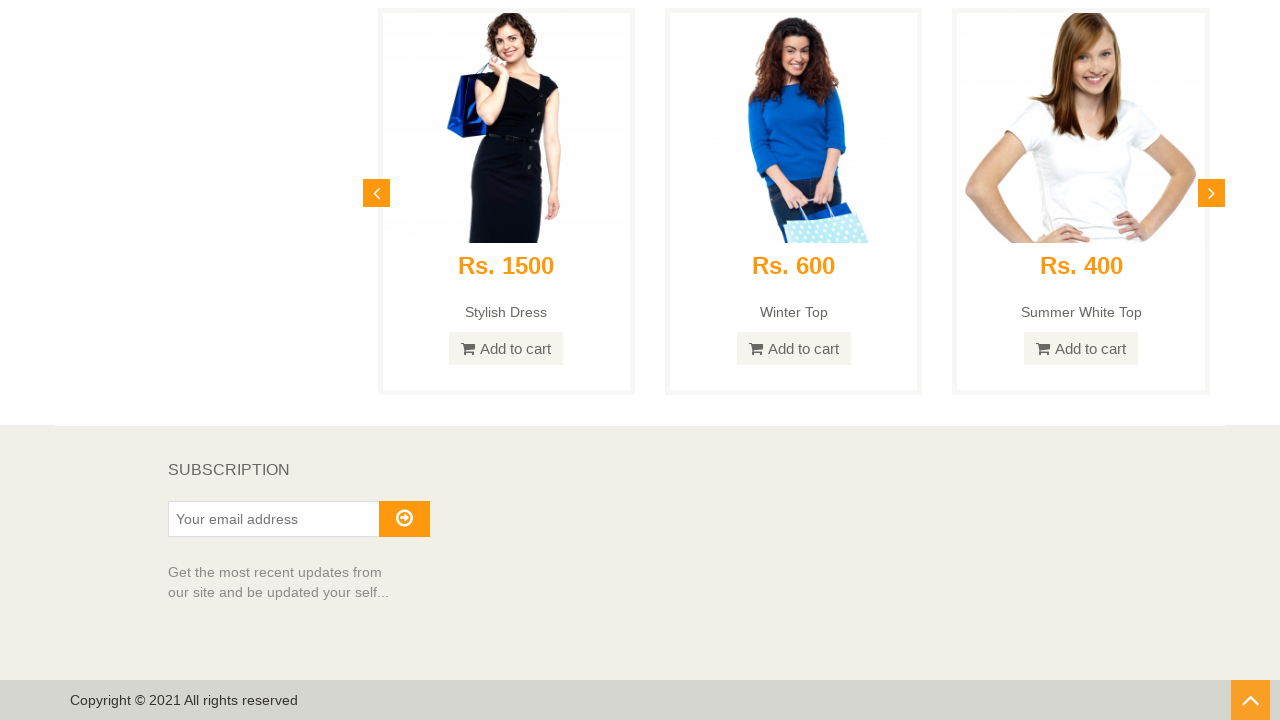

Subscription section became visible
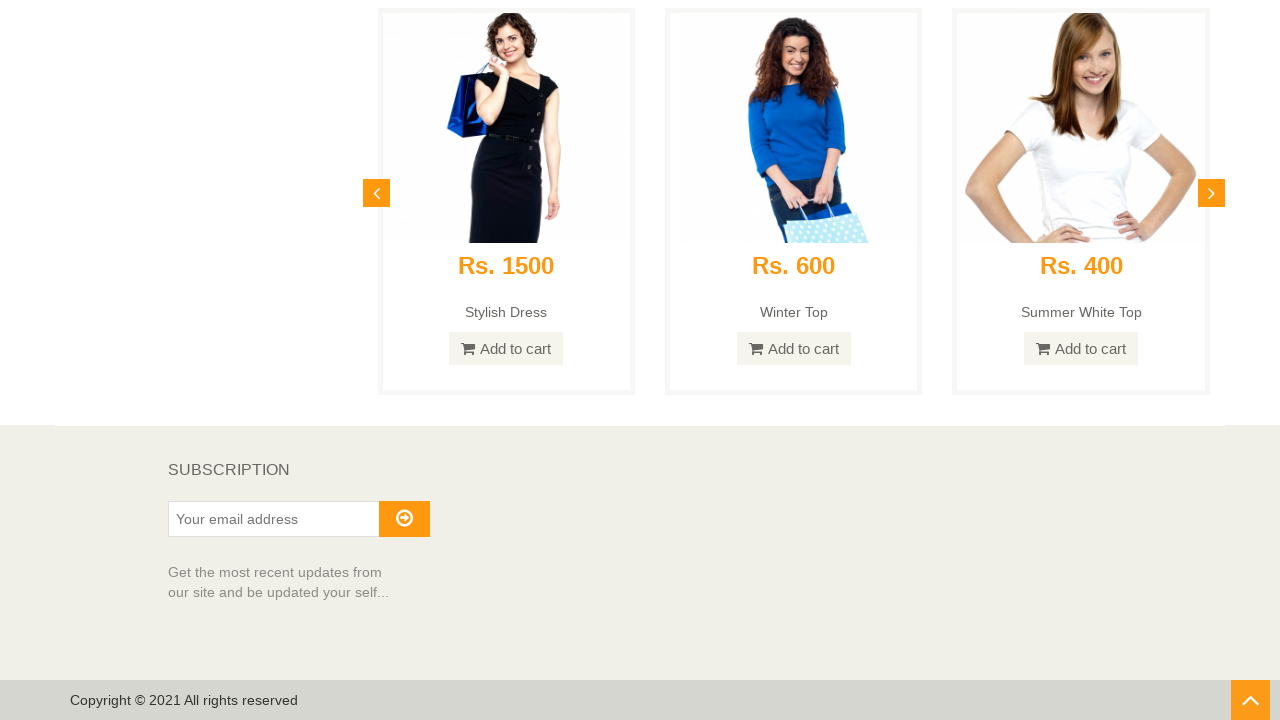

Filled subscription email field with 'sarah.thompson@testmail.com' on #susbscribe_email
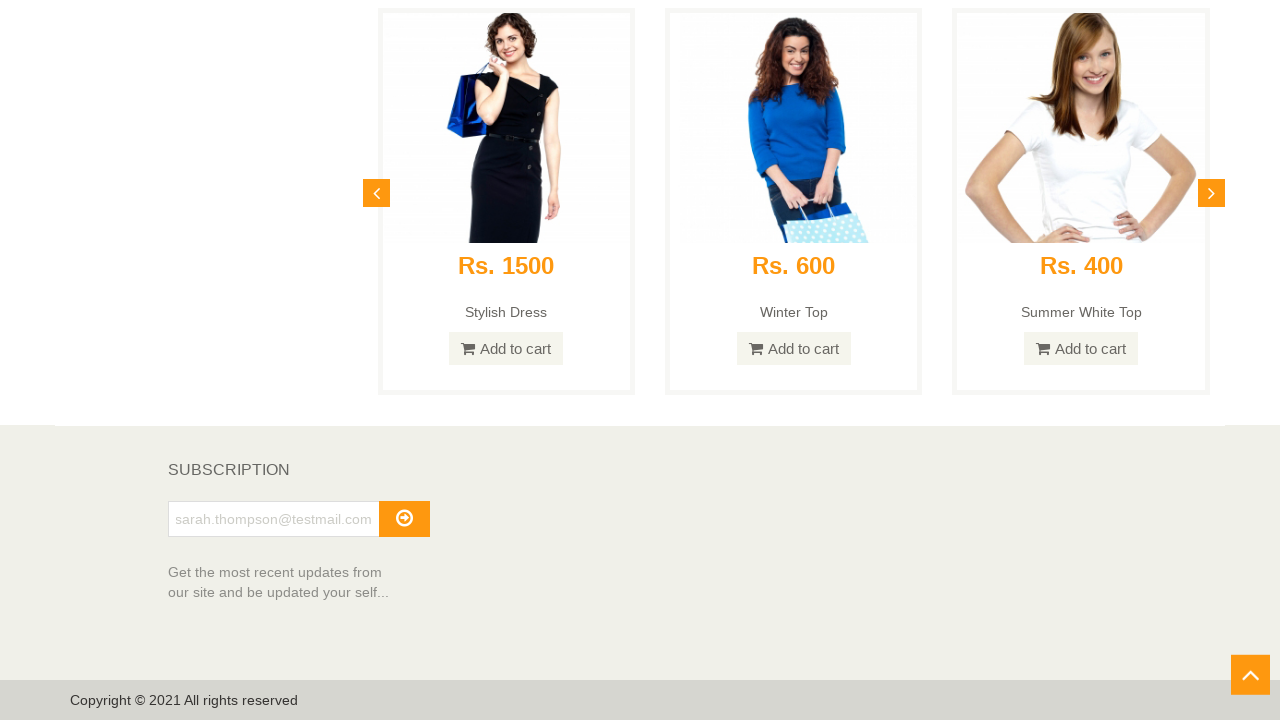

Clicked the subscribe button at (404, 519) on #subscribe
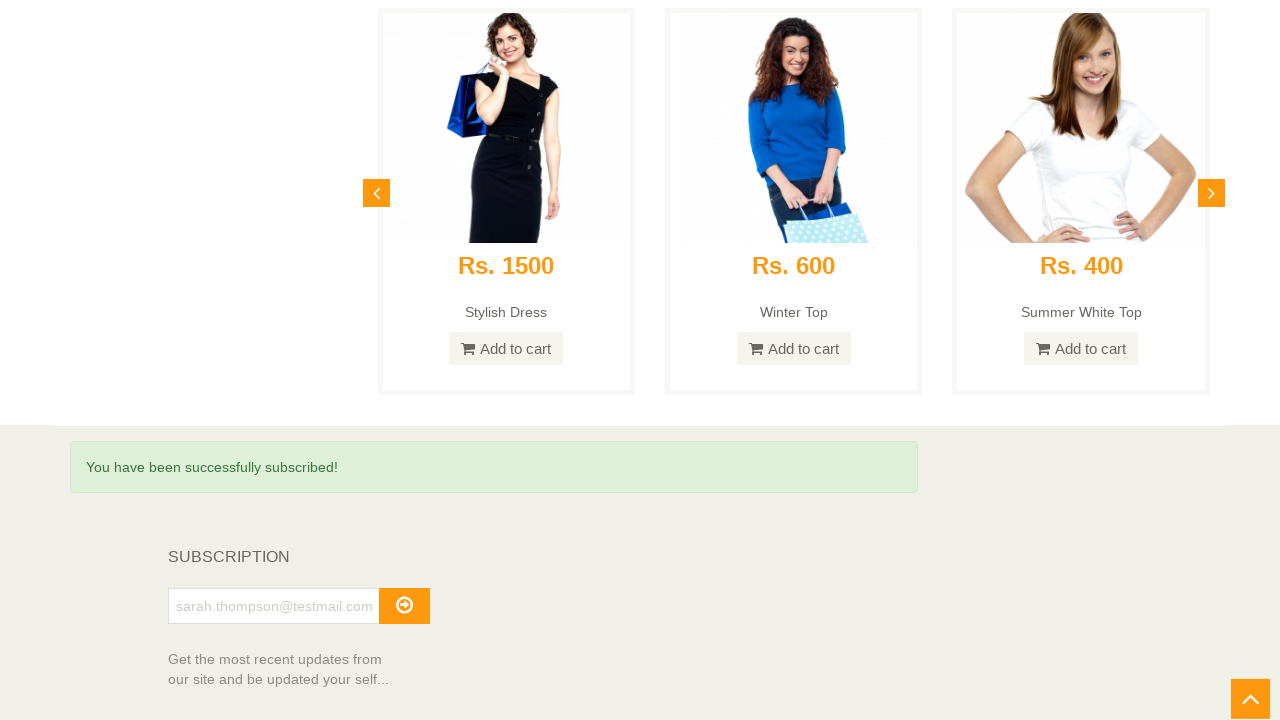

Success message 'You have been successfully subscribed!' appeared
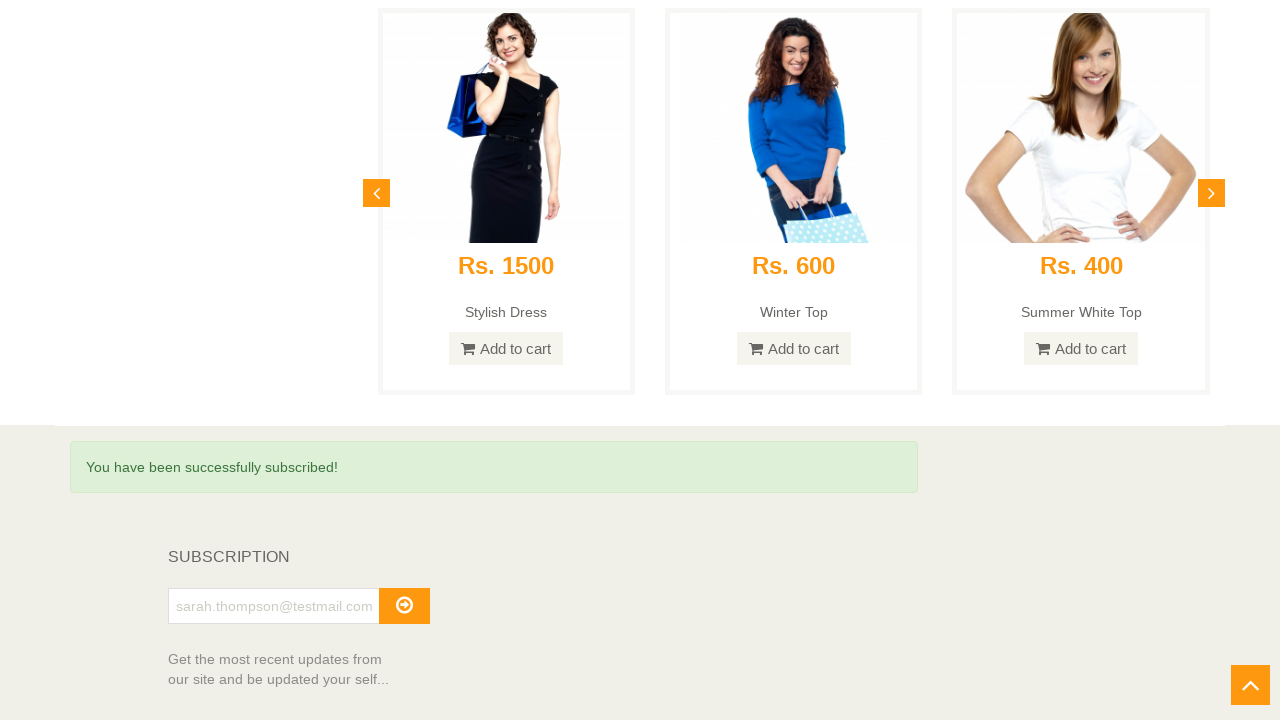

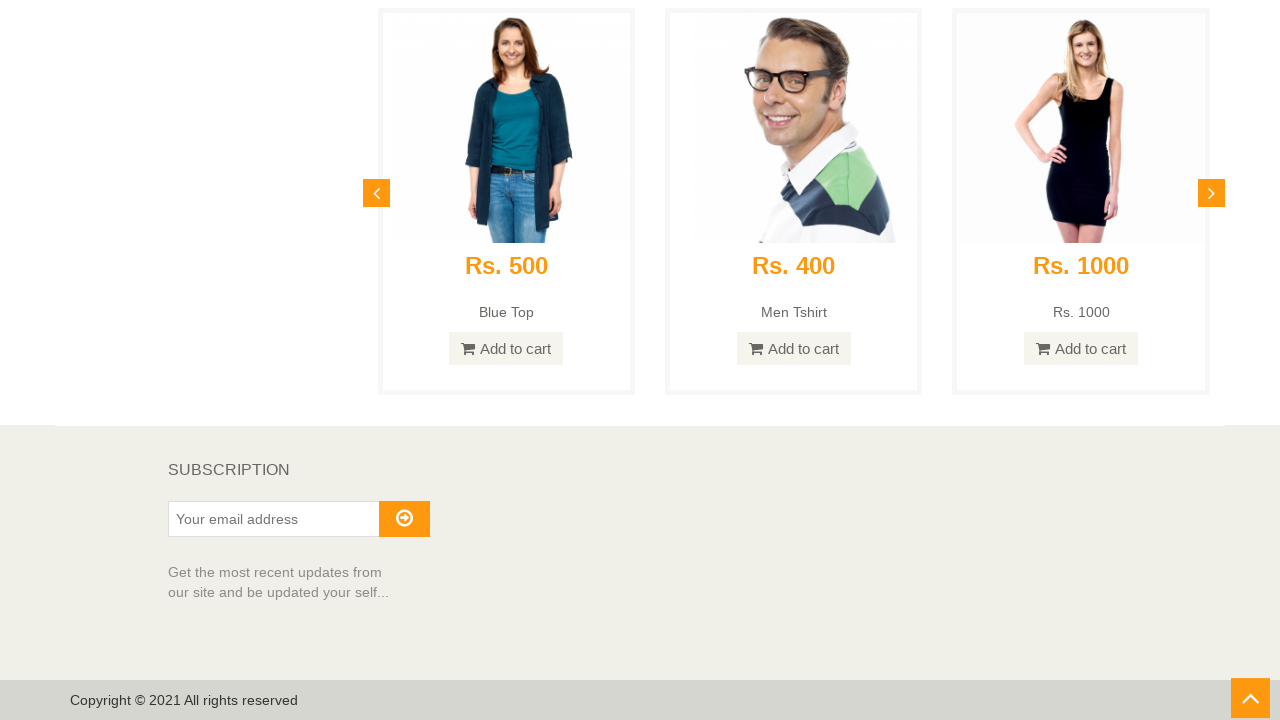